Tests the pfeature physico-chemical properties tool by selecting secondary structure and solvent accessibility options, entering a UniProt ID, and submitting the form to view results.

Starting URL: https://webs.iiitd.edu.in/raghava/pfeature/physico_str.php

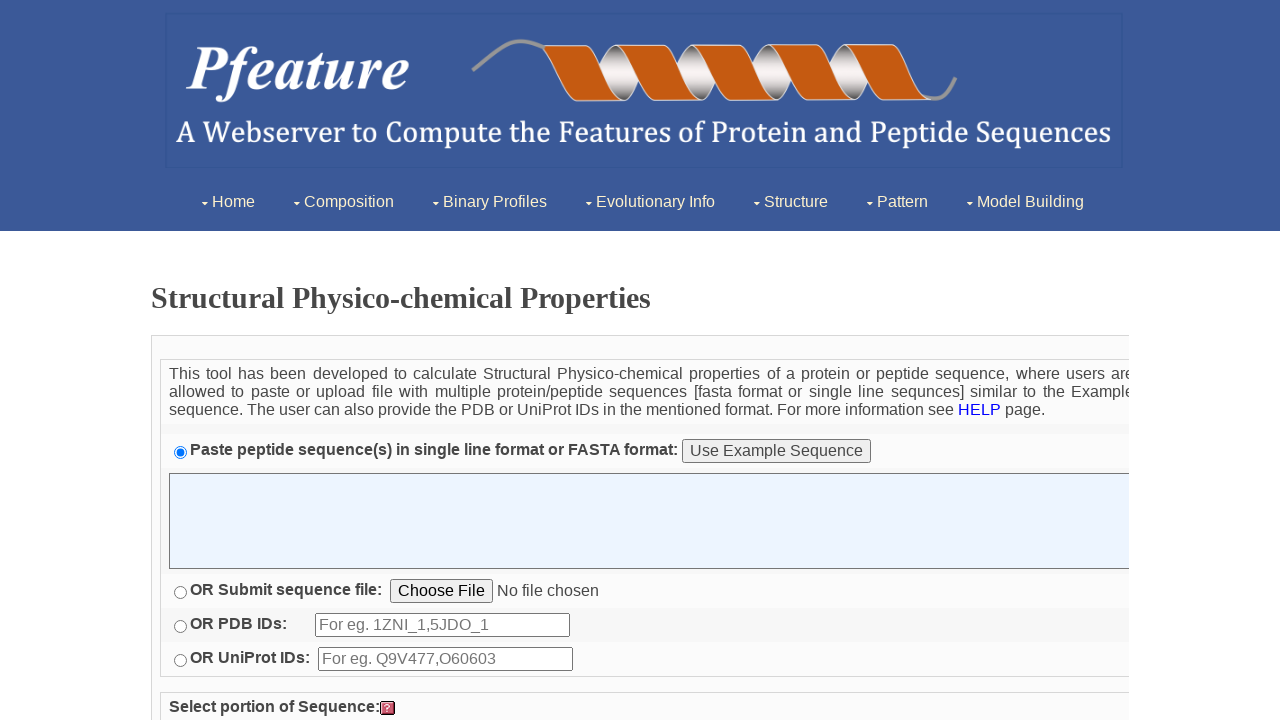

Checked secondary structure strands checkbox at (492, 483) on main.hoc > div:nth-child(1) > table:nth-child(2) > tbody:nth-child(1) > tr:nth-c
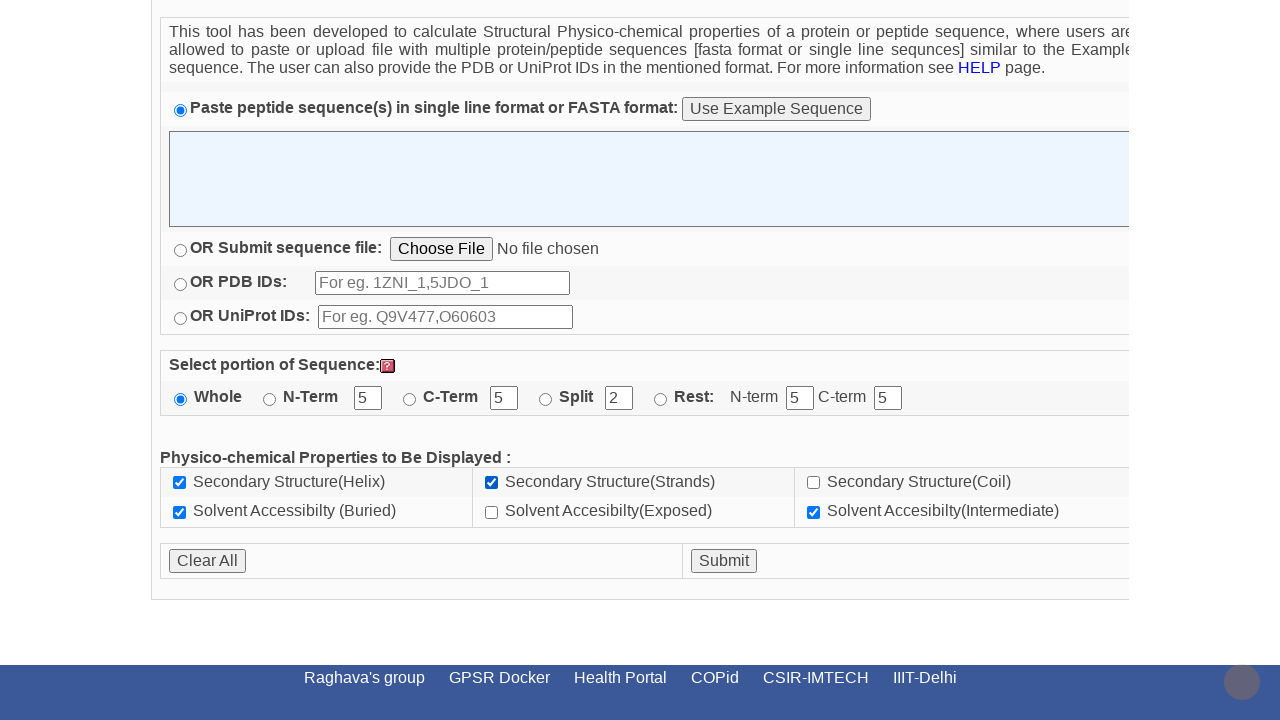

Checked secondary structure coil checkbox at (813, 483) on main.hoc > div:nth-child(1) > table:nth-child(2) > tbody:nth-child(1) > tr:nth-c
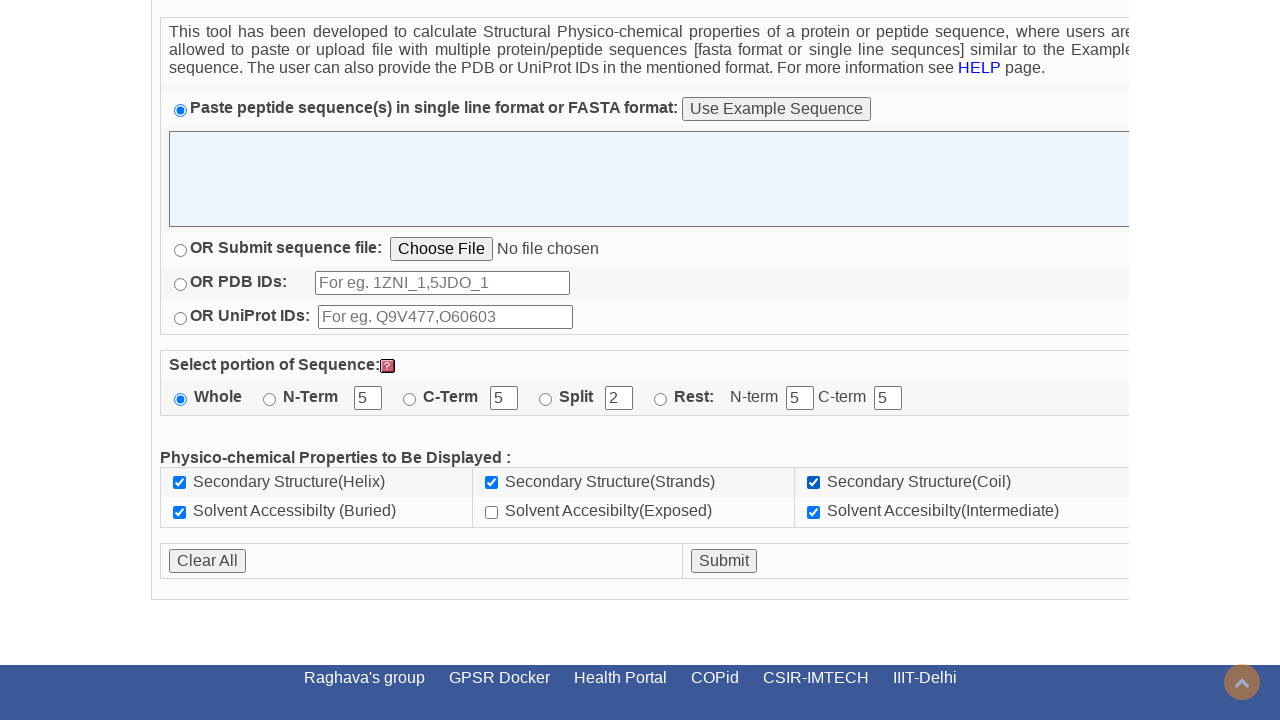

Checked solvent accessibility exposed checkbox at (492, 512) on main.hoc > div:nth-child(1) > table:nth-child(2) > tbody:nth-child(1) > tr:nth-c
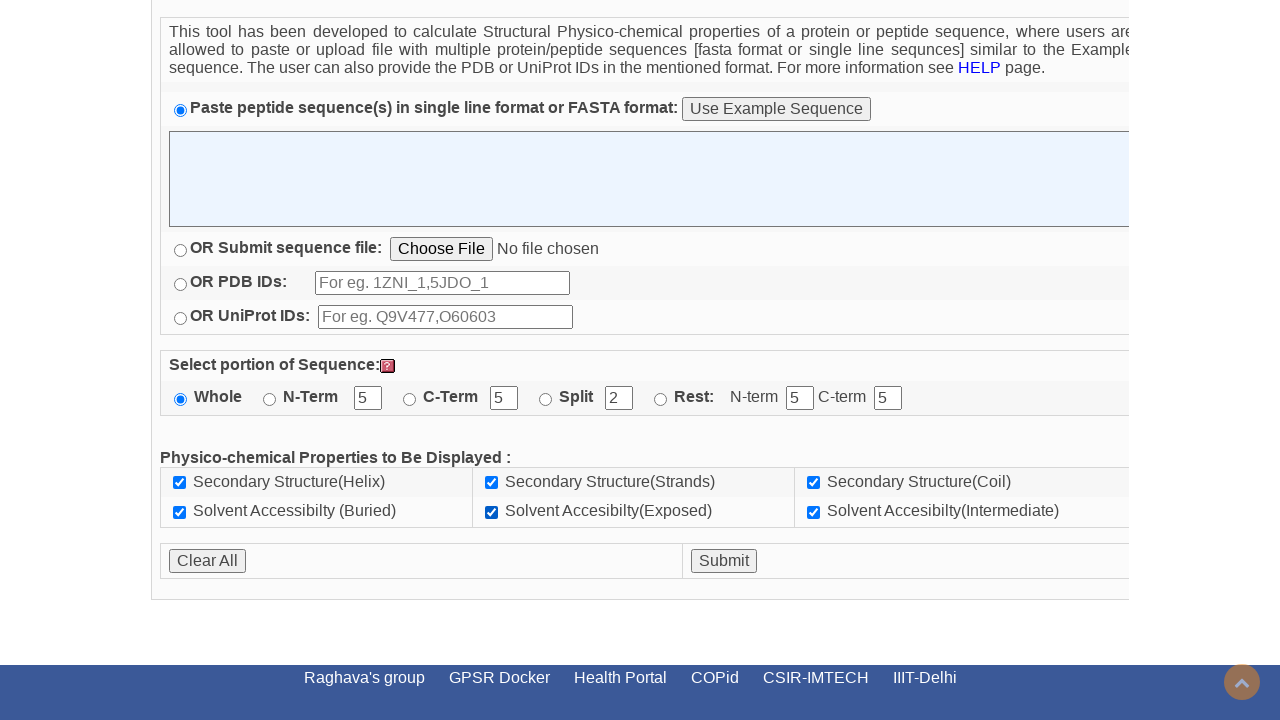

Selected UniProt ID option radio button at (180, 319) on .background > tbody:nth-child(1) > tr:nth-child(7) > td:nth-child(1) > input:nth
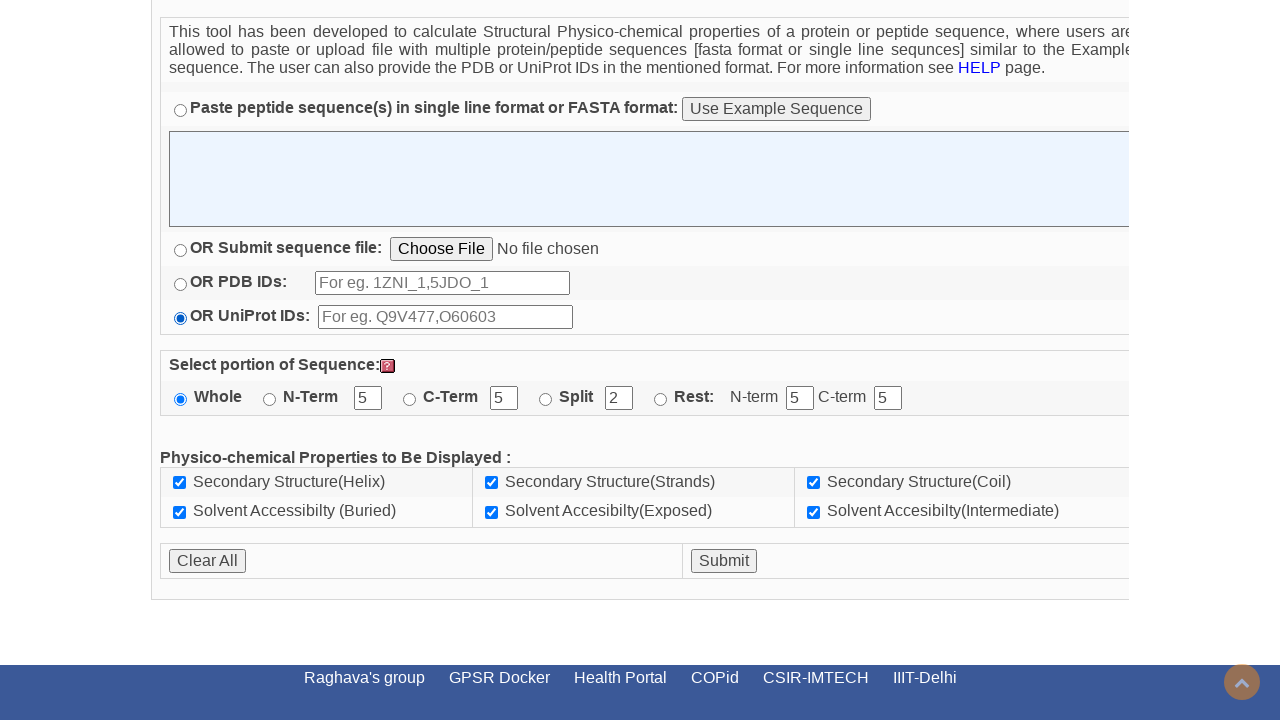

Entered UniProt ID 'P04637' on .background > tbody:nth-child(1) > tr:nth-child(7) > td:nth-child(1) > input:nth
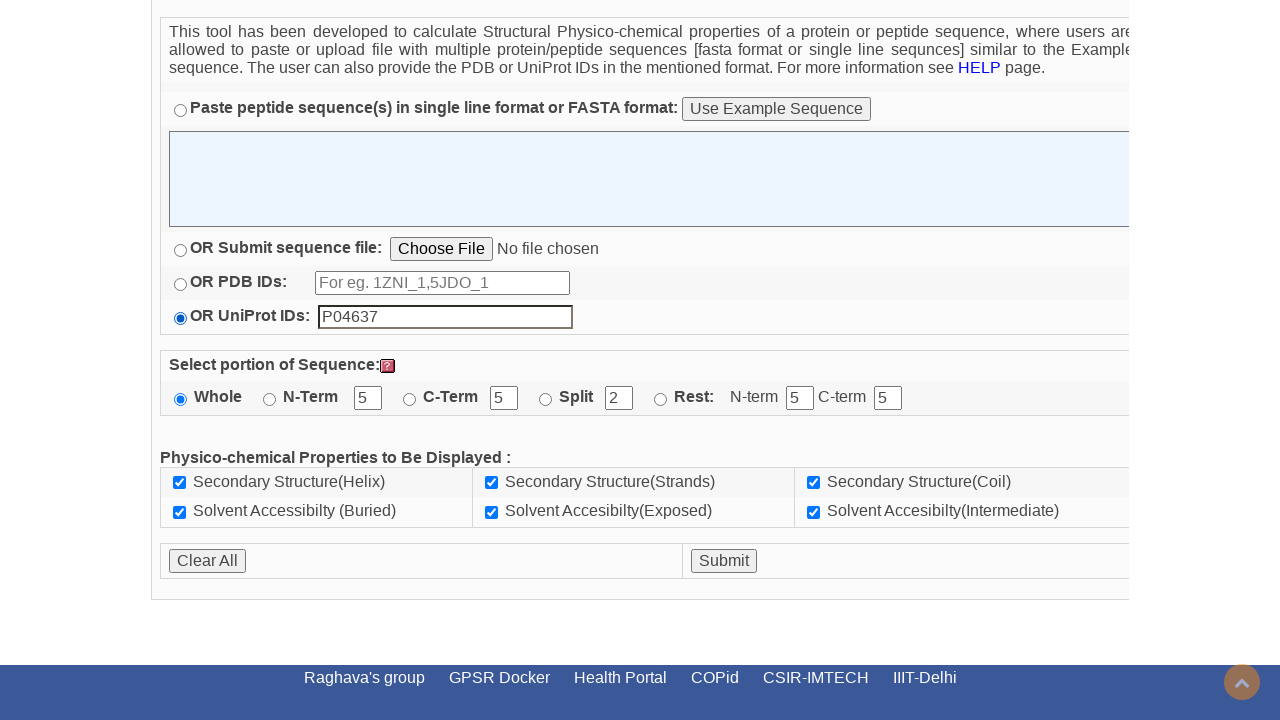

Clicked submit button to process physico-chemical properties request at (724, 561) on main.hoc > div:nth-child(1) > table:nth-child(2) > tbody:nth-child(1) > tr:nth-c
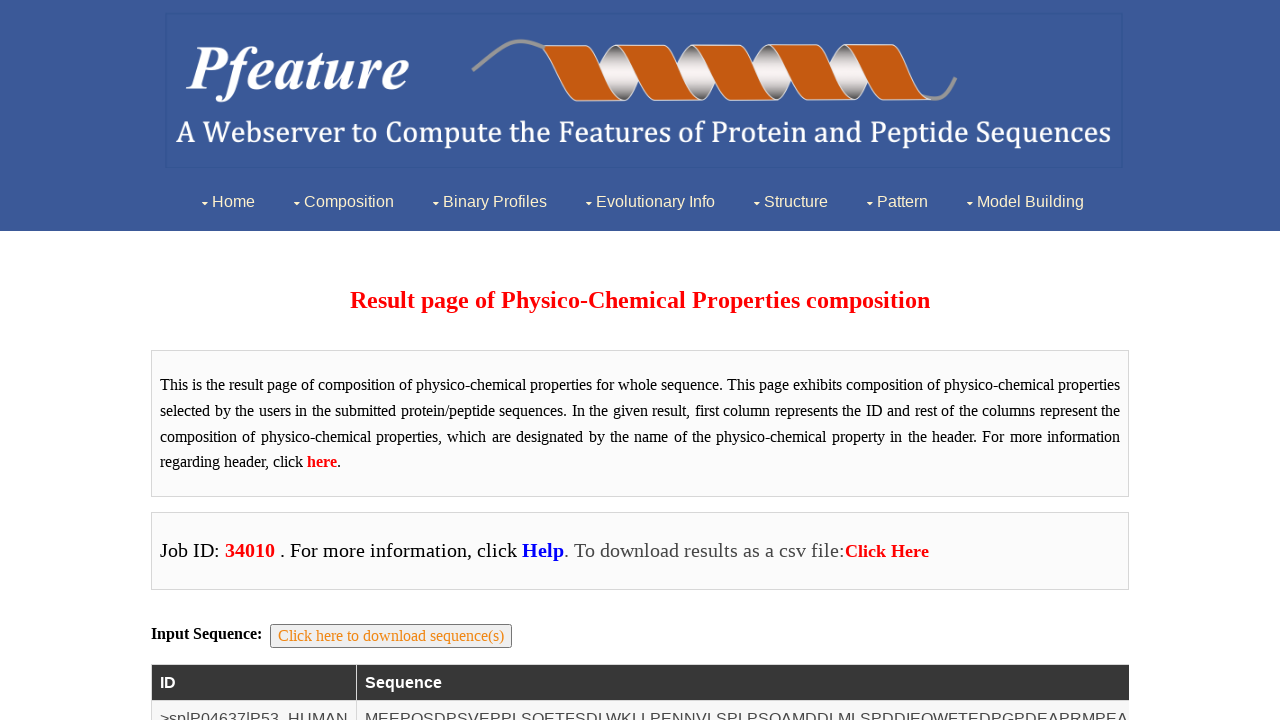

Results table loaded successfully
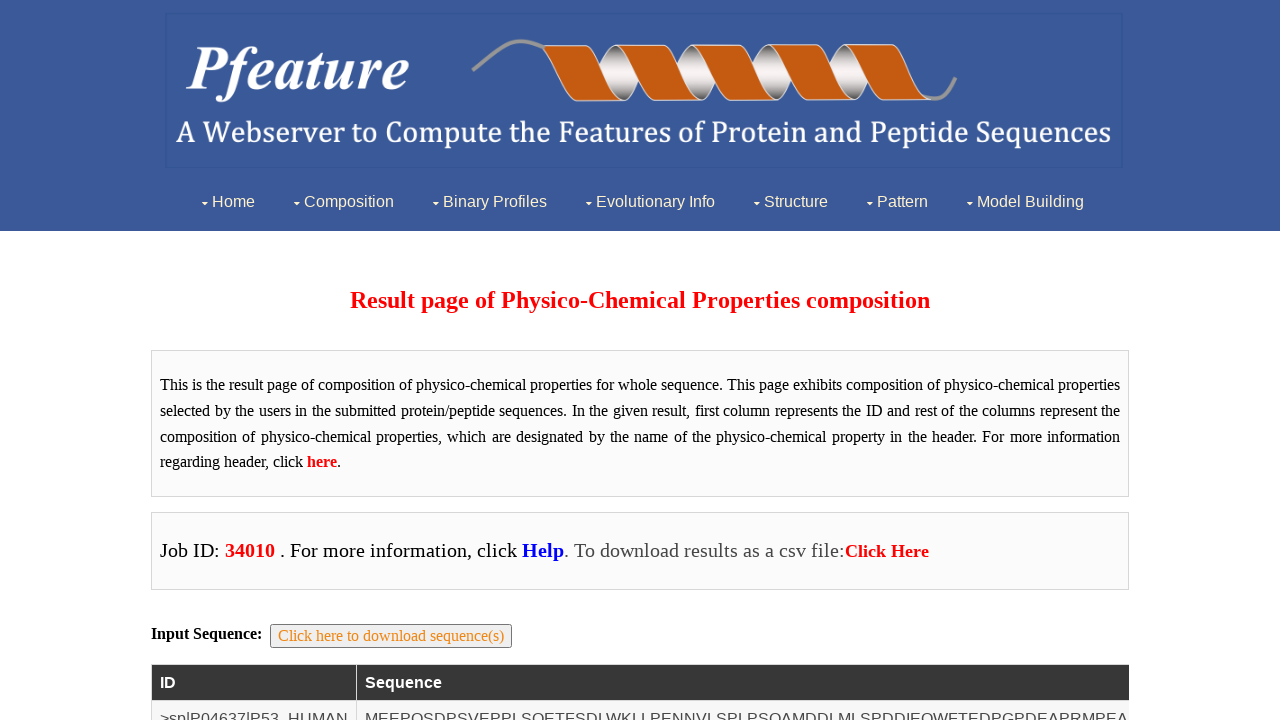

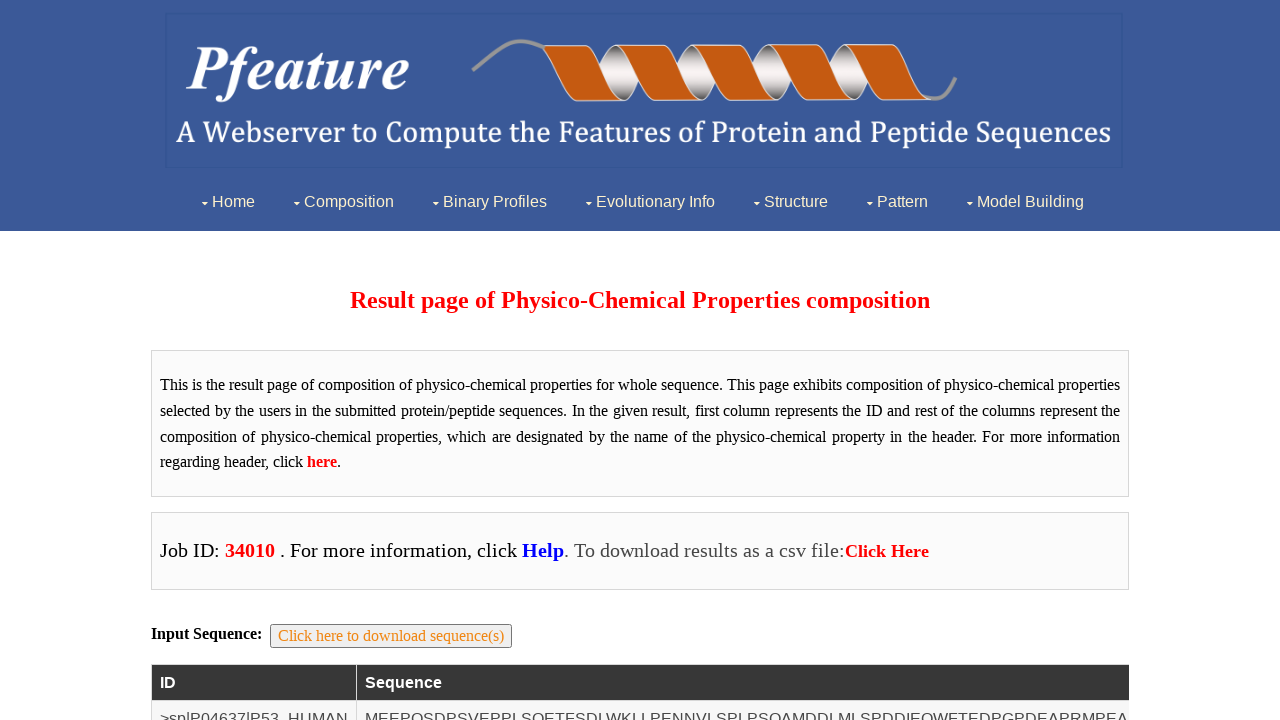